Tests an explicit wait exercise by waiting for a price to reach 100, then clicking a book button, reading a value, calculating a mathematical formula (log of absolute value of 12*sin(x)), entering the answer, and submitting the form.

Starting URL: http://suninjuly.github.io/explicit_wait2.html

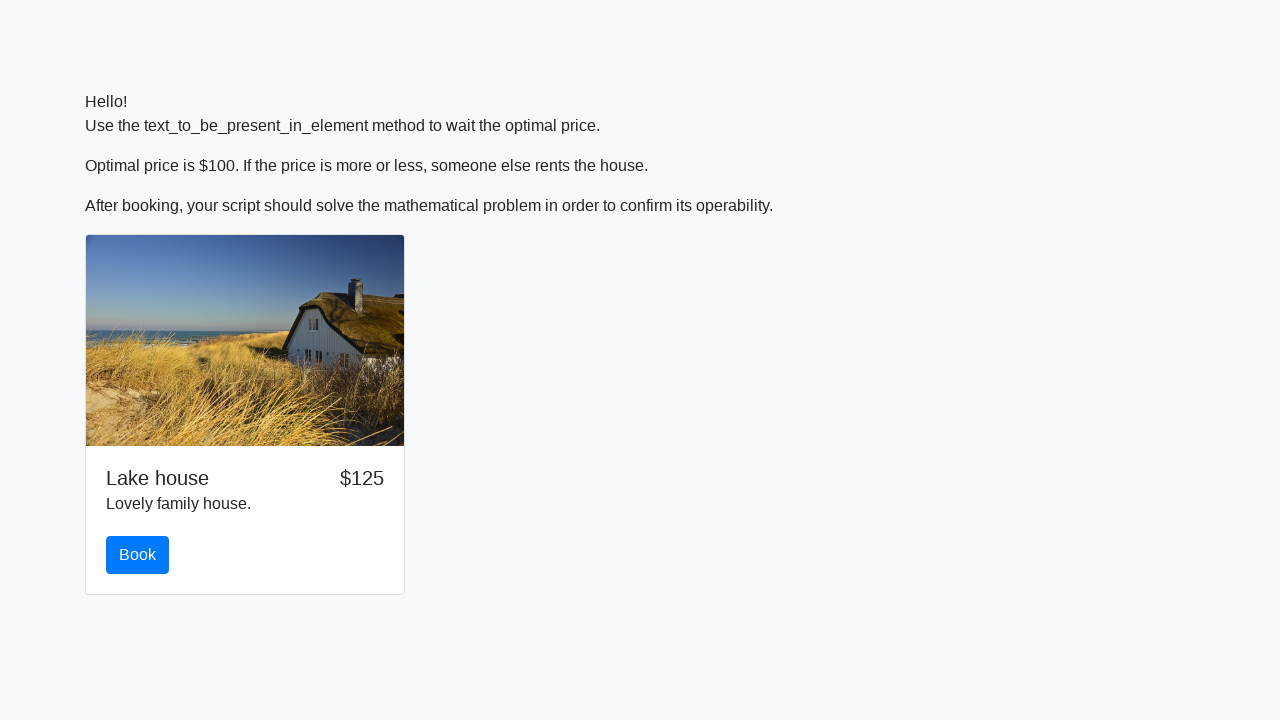

Waited for price element to reach 100
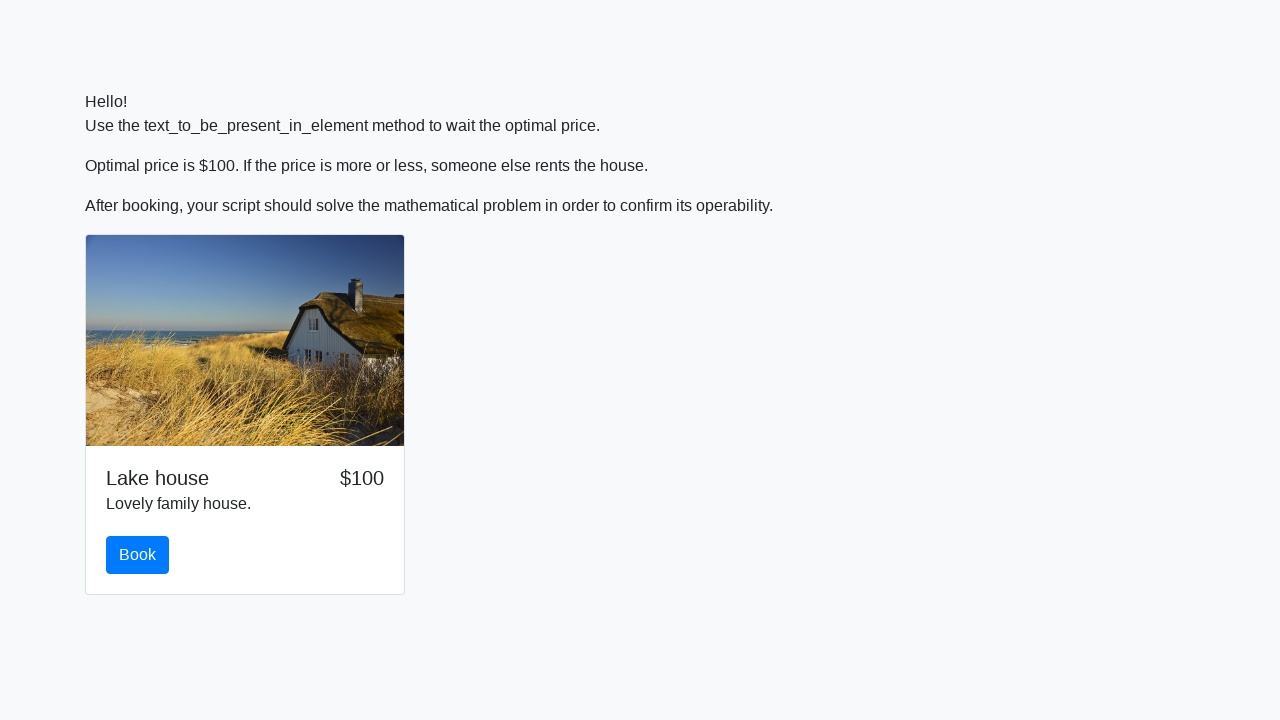

Clicked the book button at (138, 555) on #book
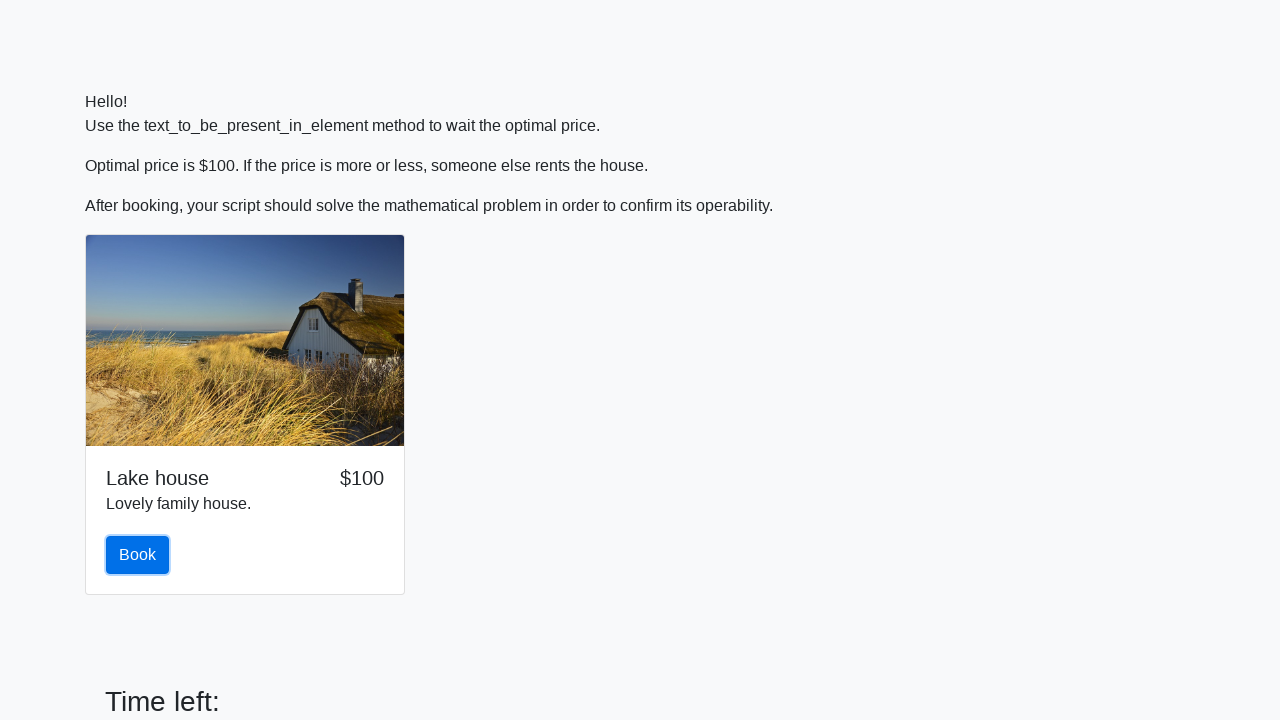

Read x value from input_value element: 401
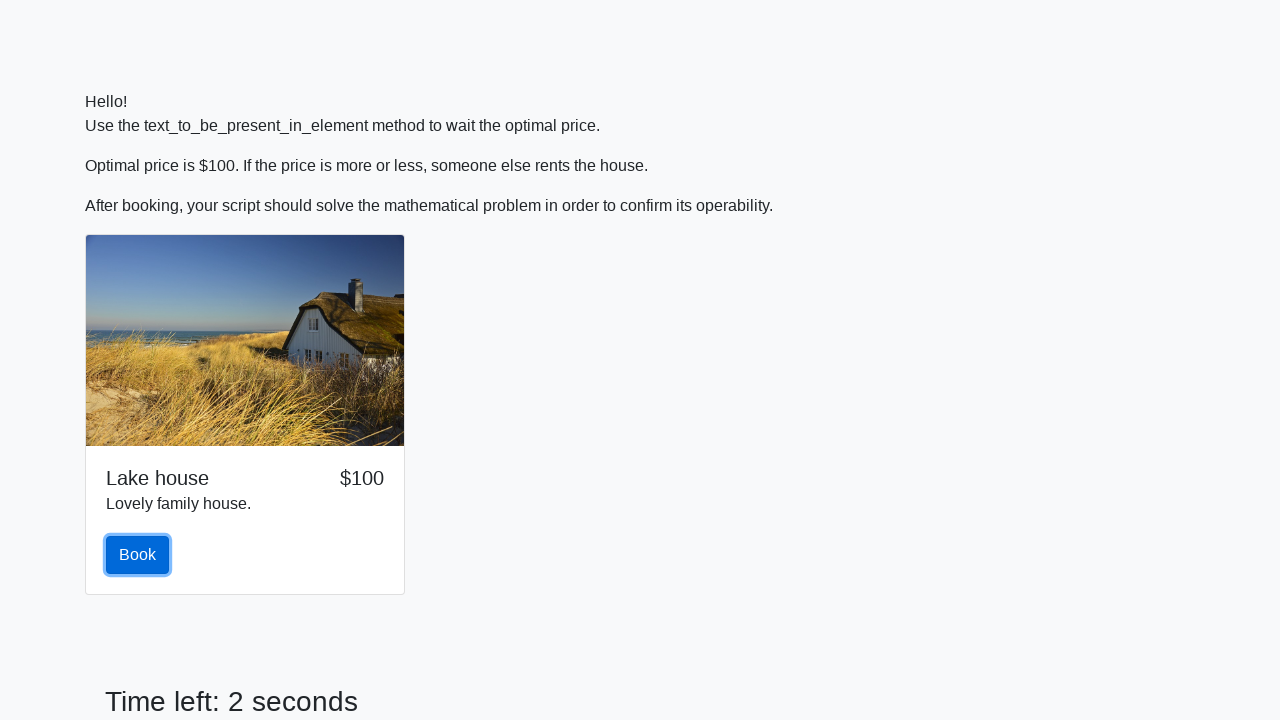

Calculated answer using formula log(abs(12*sin(x))): 2.381516768392615
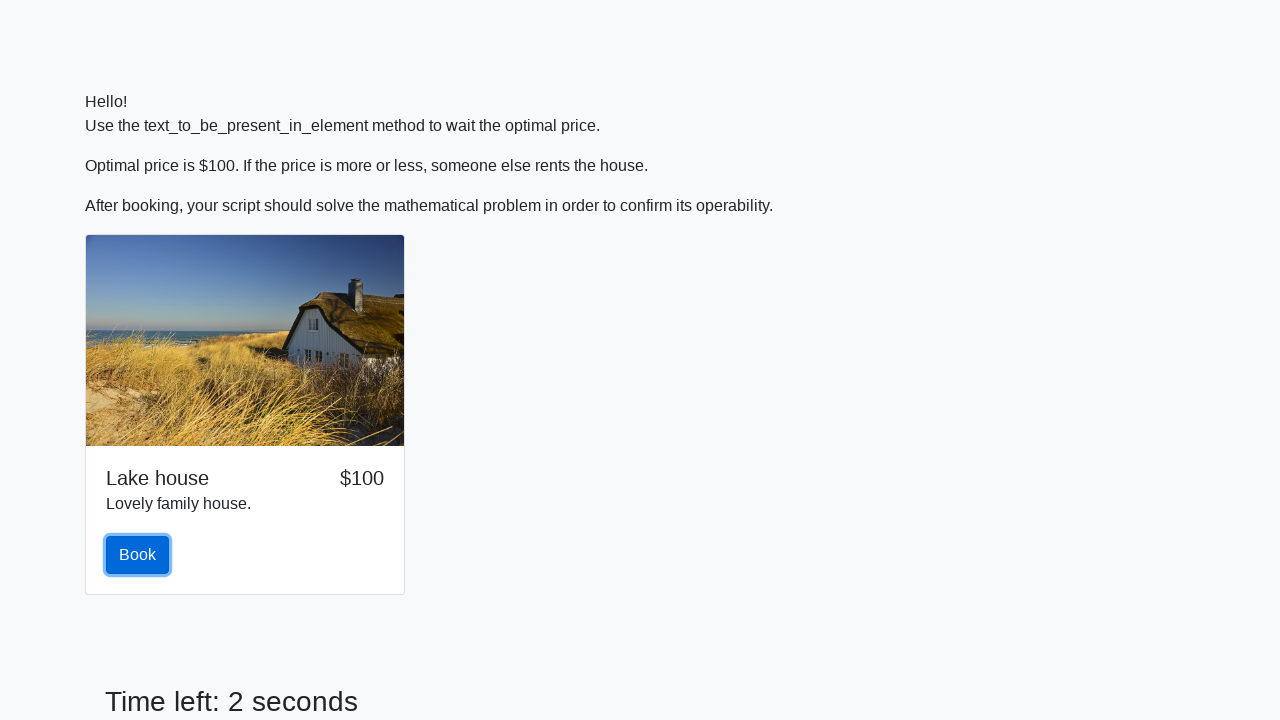

Filled answer field with calculated value: 2.381516768392615 on #answer
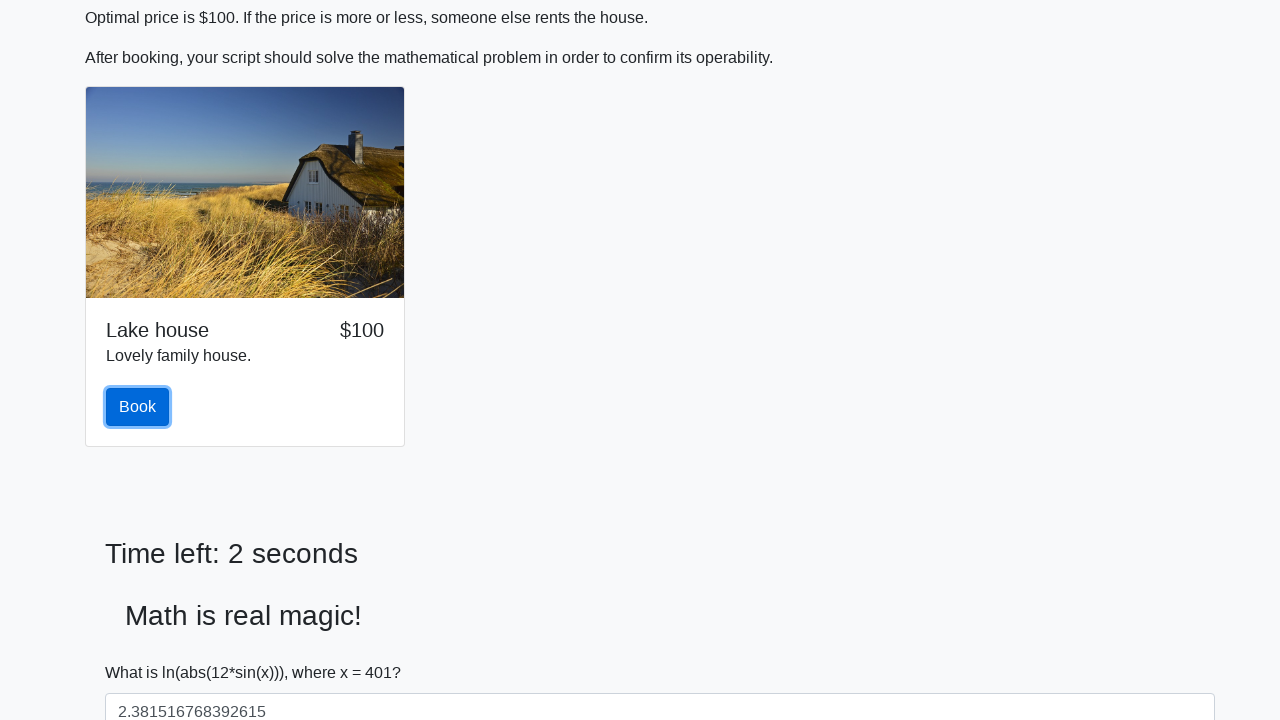

Clicked the solve button to submit the form at (143, 651) on #solve
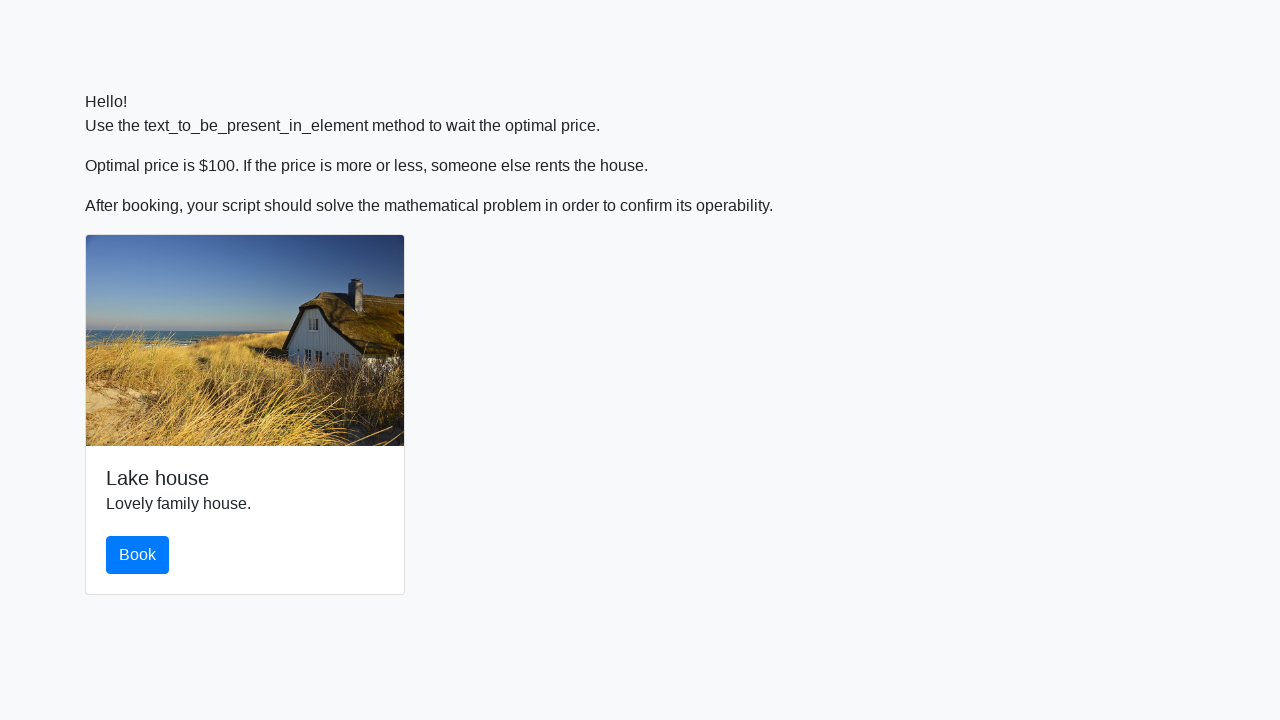

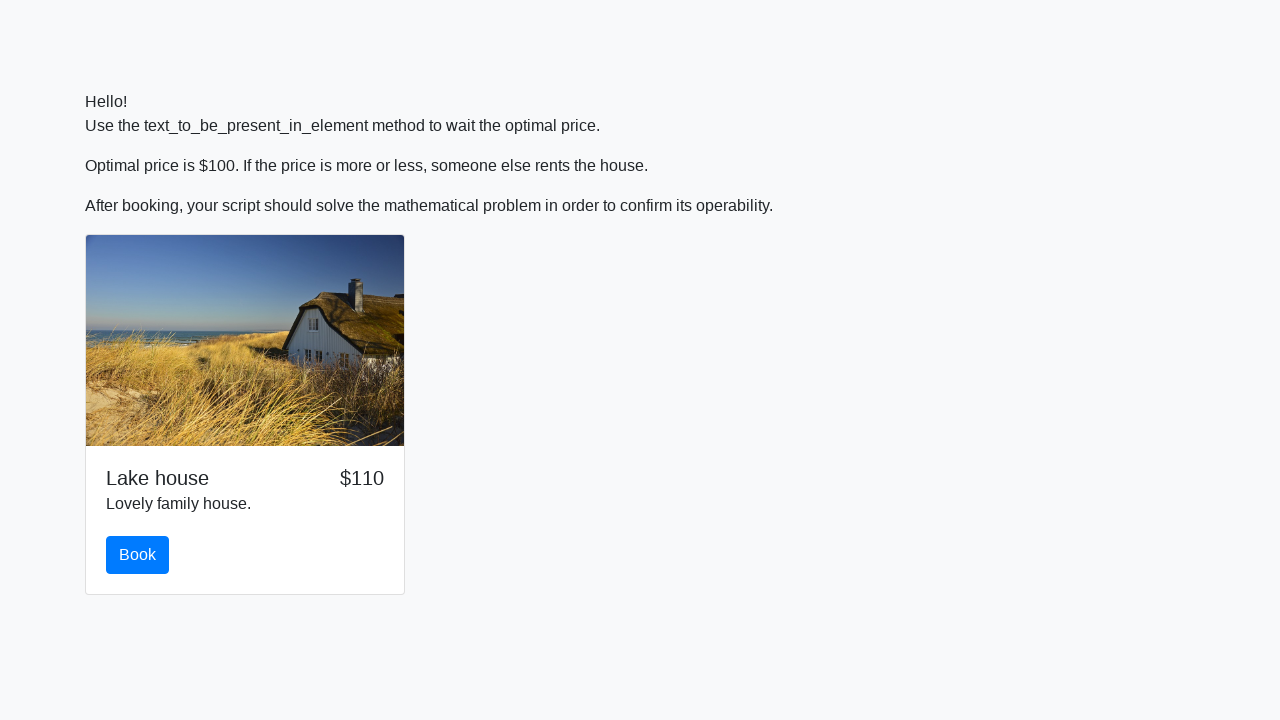